Tests dynamic loading functionality by clicking on Example 2 link and then clicking the Start button

Starting URL: https://the-internet.herokuapp.com/dynamic_loading

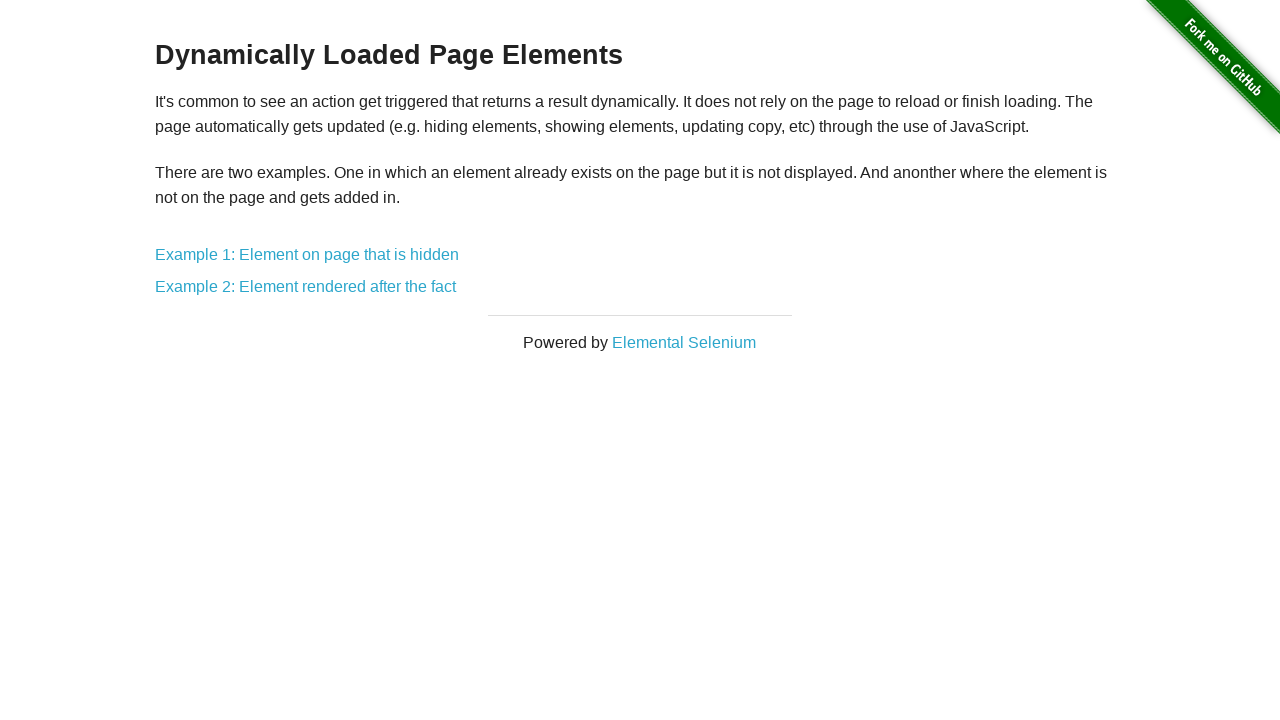

Navigated to dynamic loading page
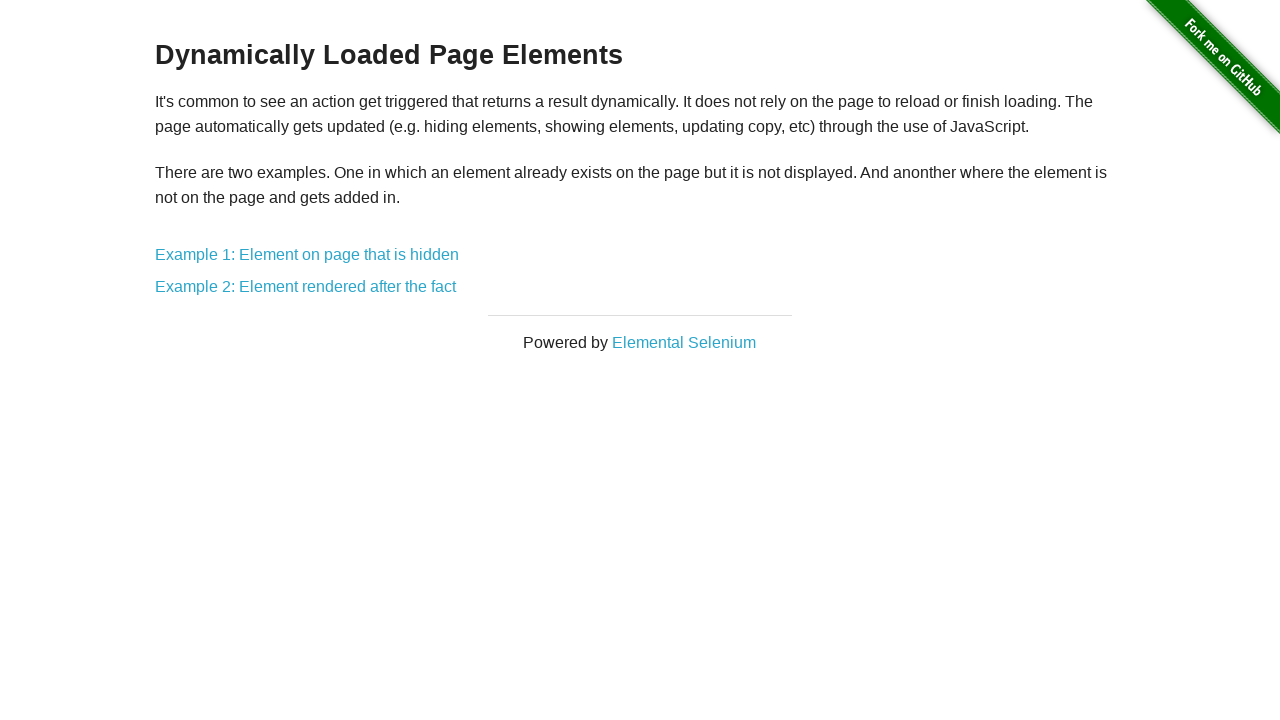

Clicked on Example 2 link at (306, 287) on text='Example 2: Element rendered after the fact'
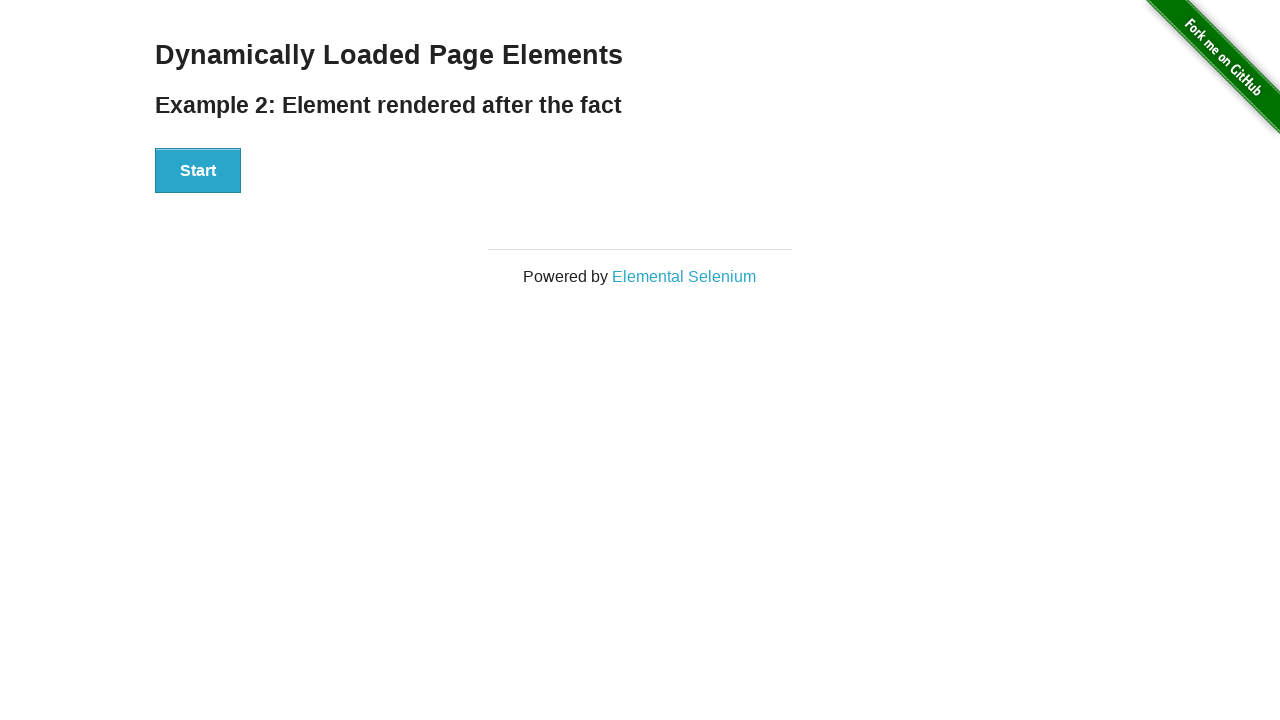

Start button loaded and became visible
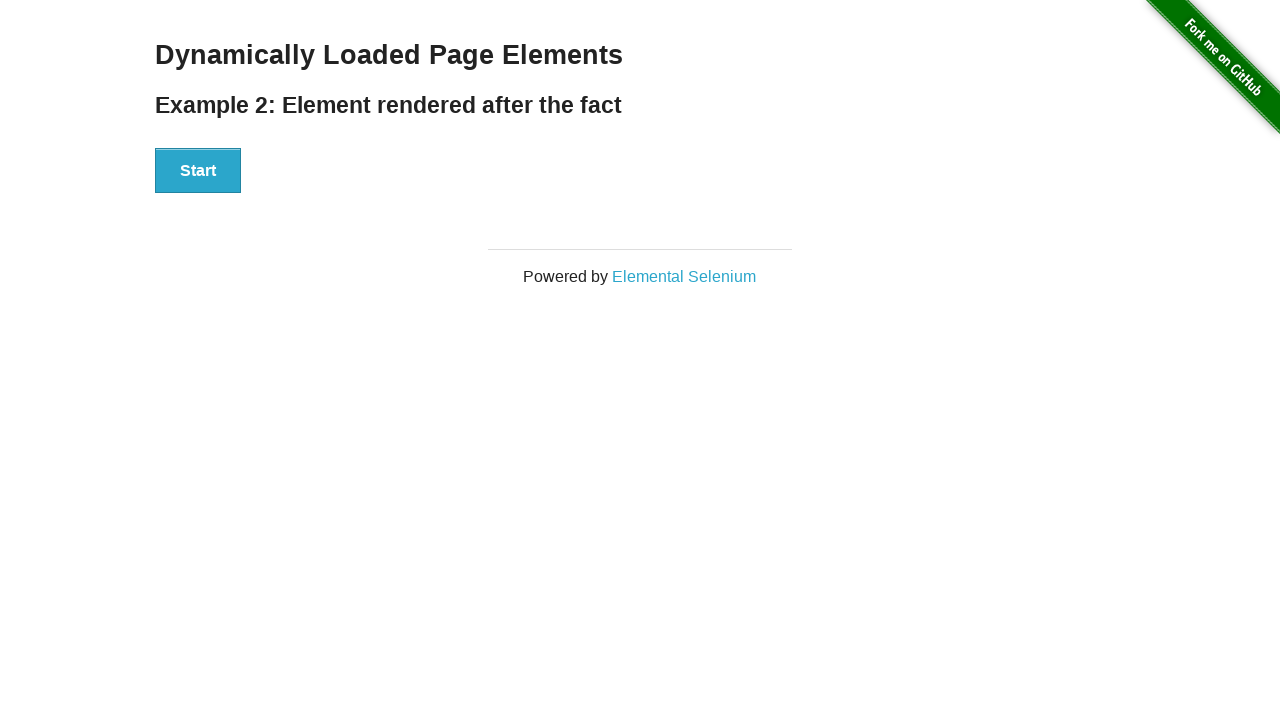

Clicked the Start button to trigger dynamic loading at (198, 171) on button
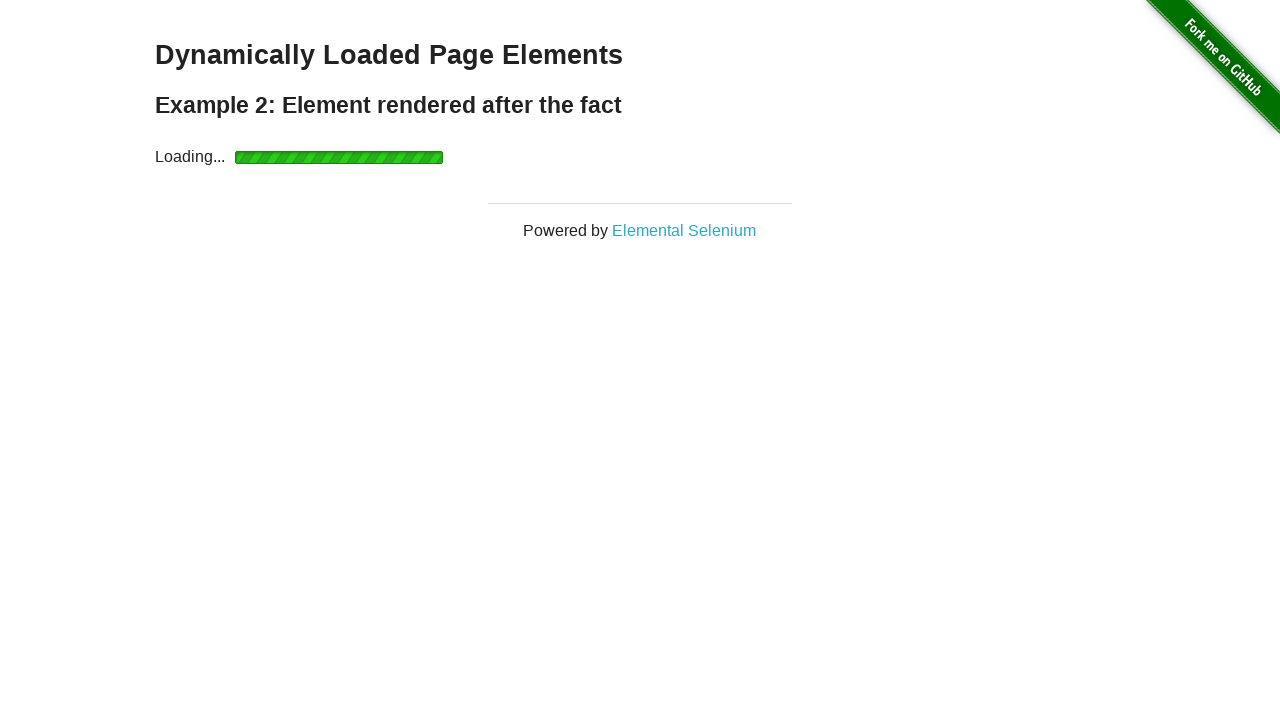

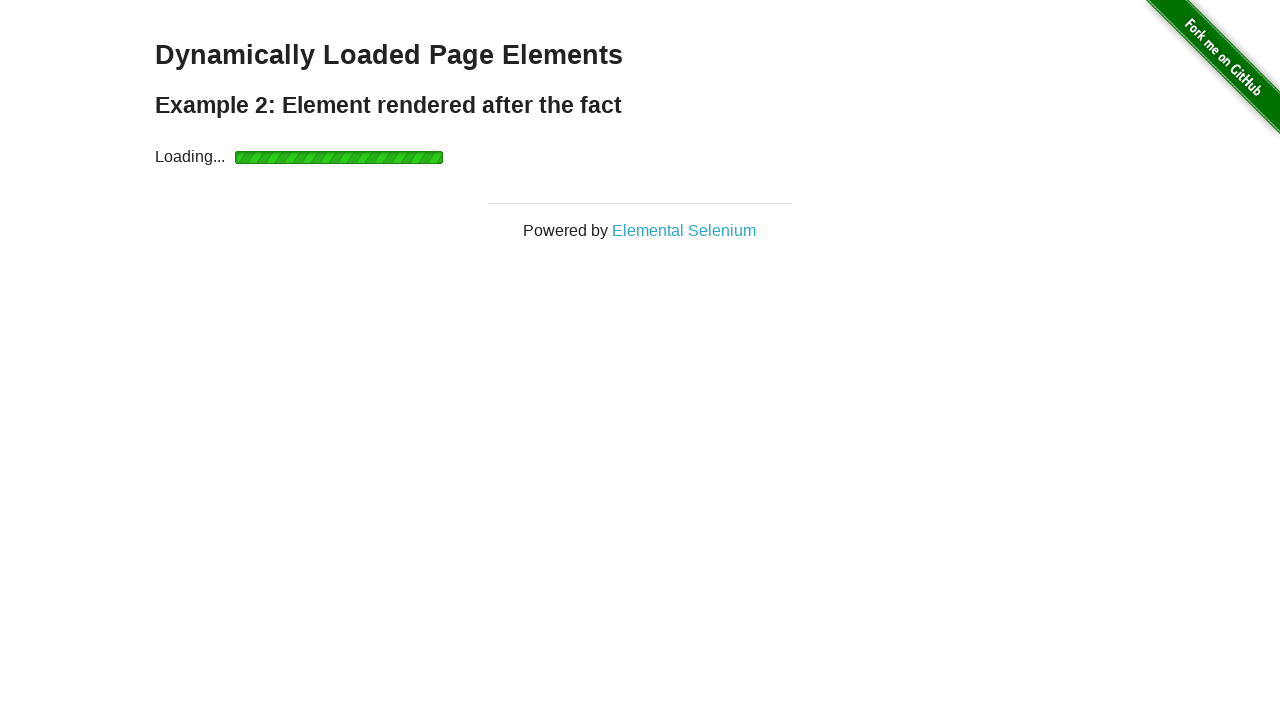